Tests working with multiple browser windows by clicking a link that opens a new window, iterating through window handles to find the new window, and verifying titles

Starting URL: http://the-internet.herokuapp.com/windows

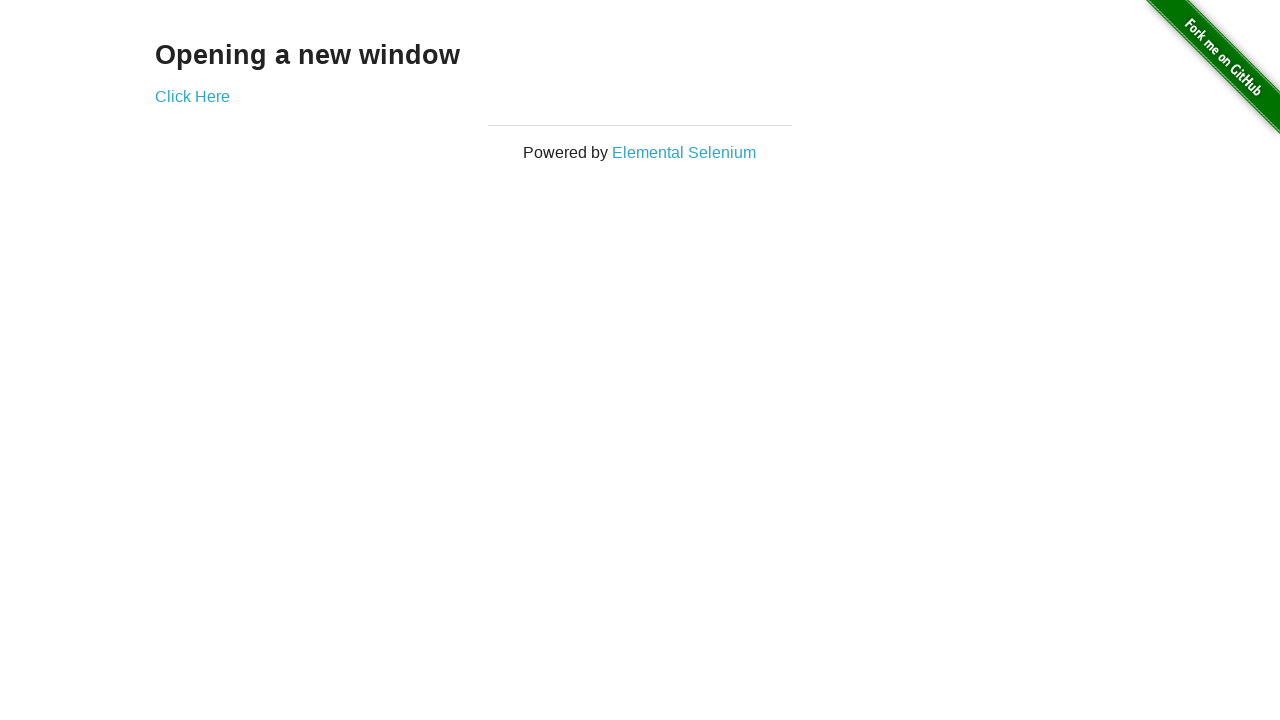

Stored reference to the original/first page
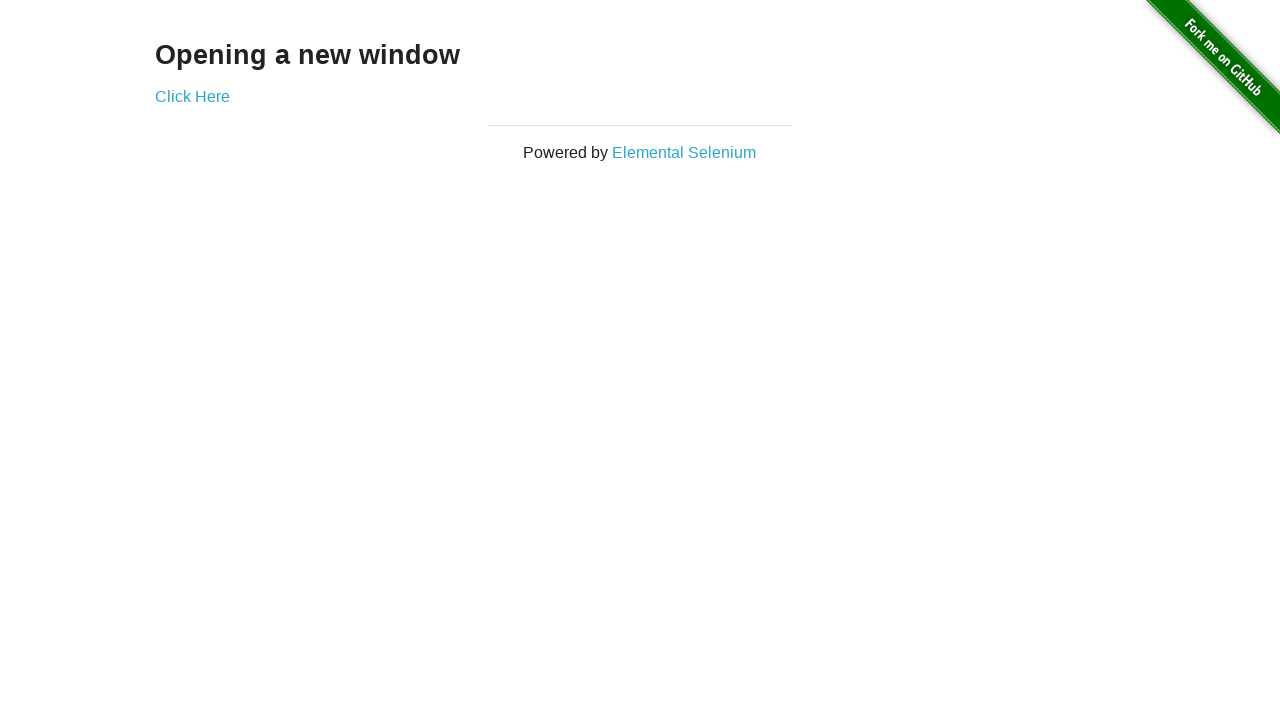

Clicked link that opens a new window at (192, 96) on .example a
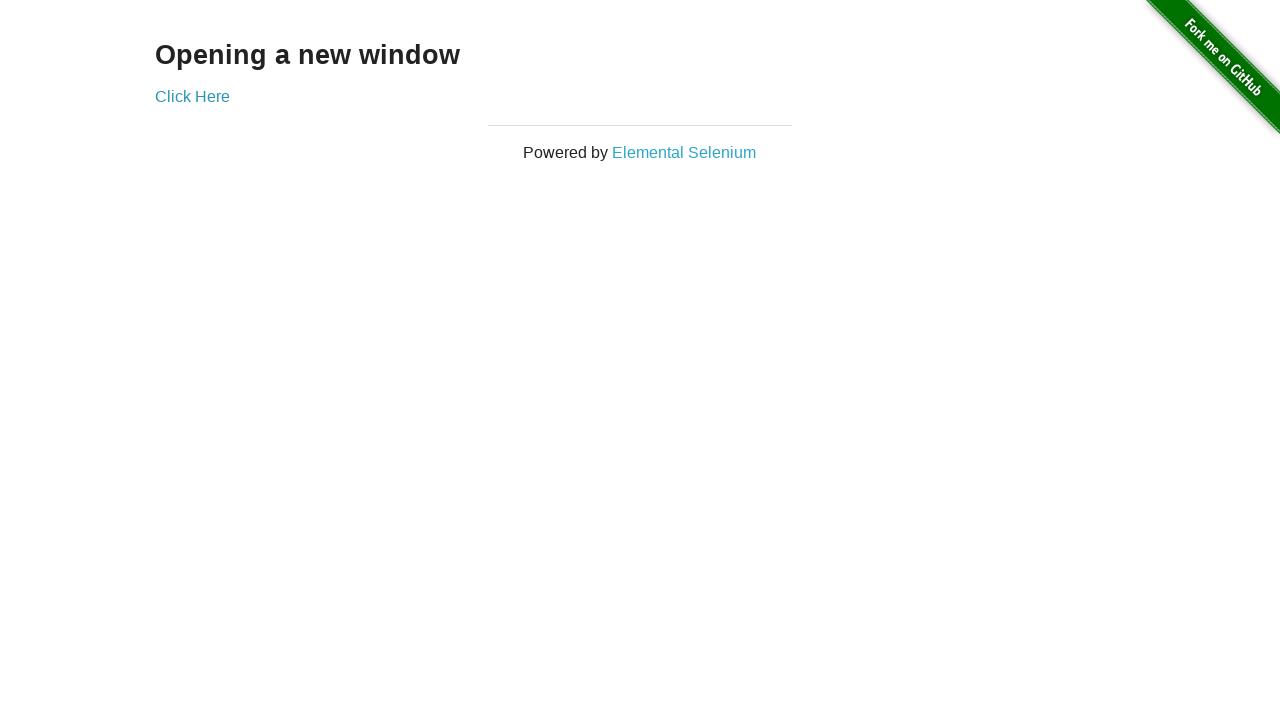

Captured reference to the newly opened window
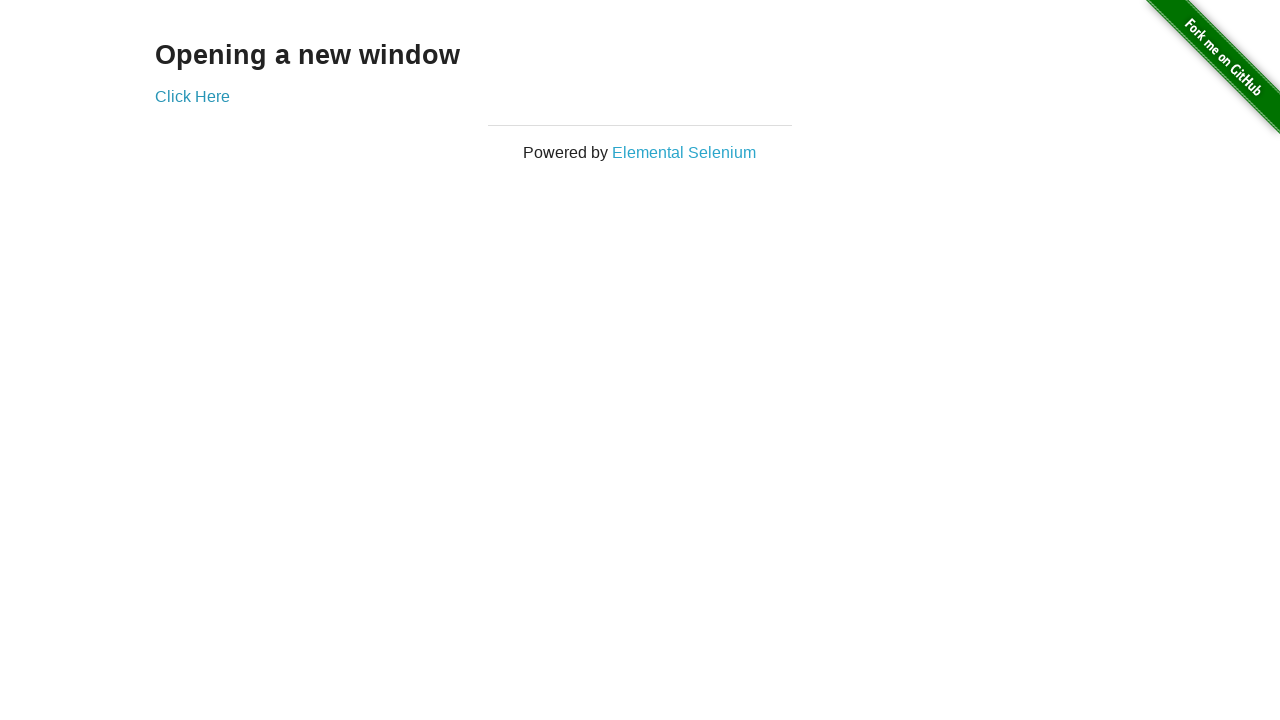

Verified that the original window title is not 'New Window'
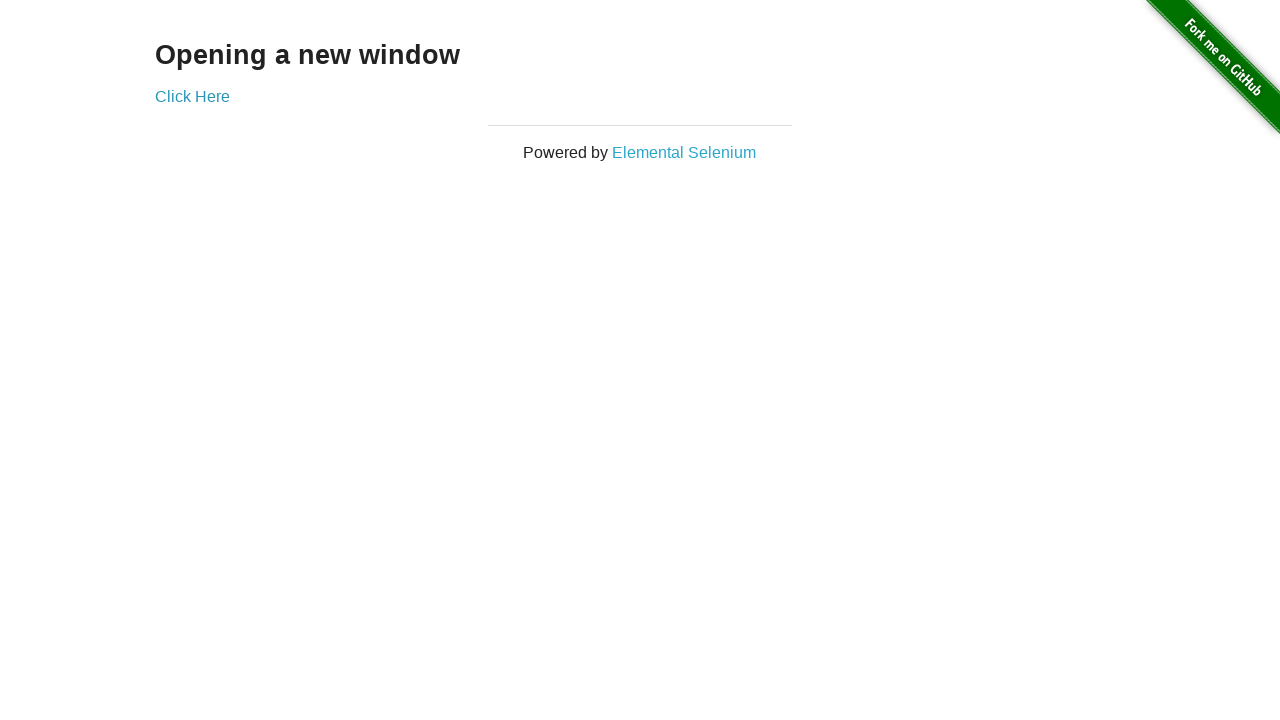

New window finished loading
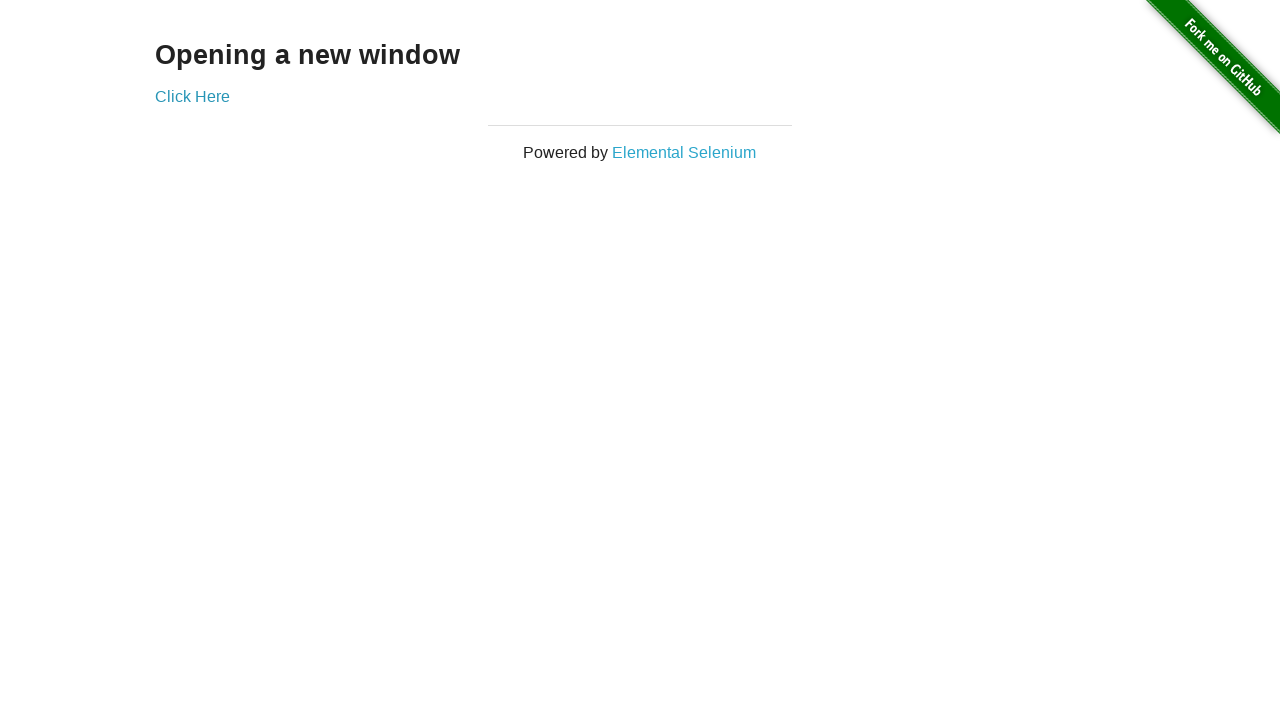

Verified that the new window title is 'New Window'
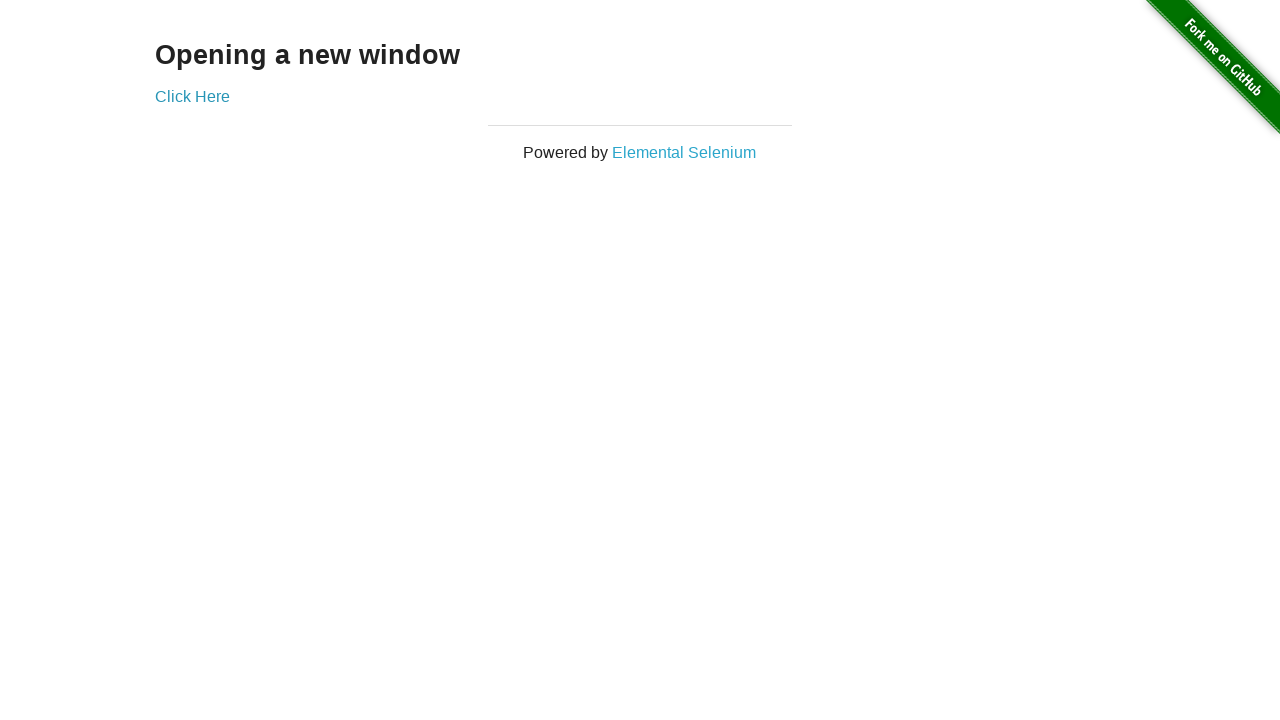

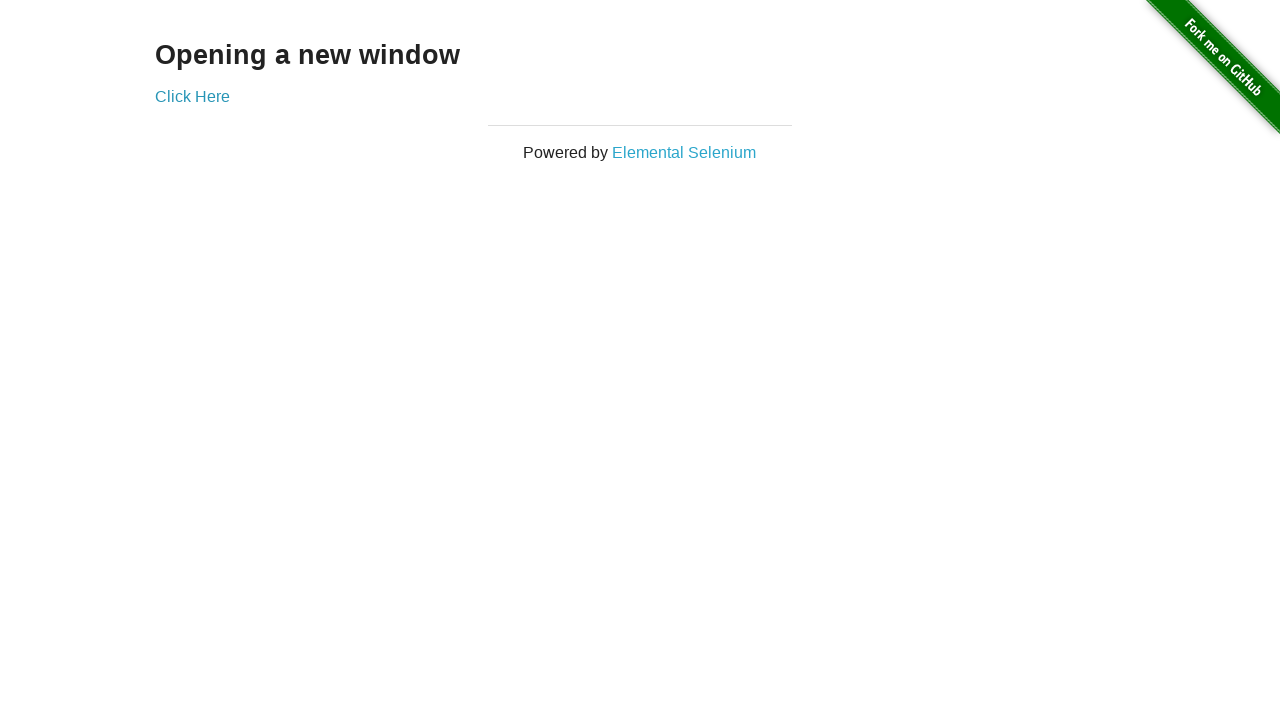